Tests a contact form by filling in First Name, Last Name, Email Address, and Comments fields

Starting URL: https://automationtesting.co.uk/contactForm.html

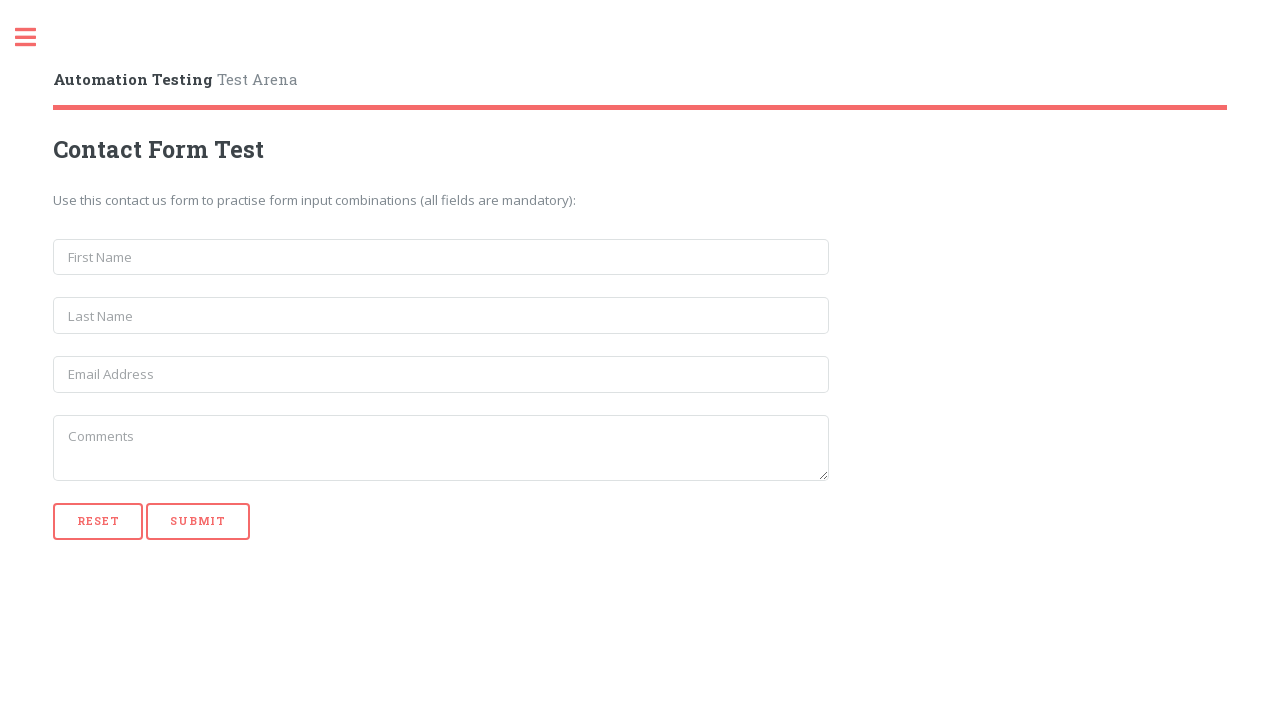

Filled First Name field with 'Aura' on input[placeholder='First Name']
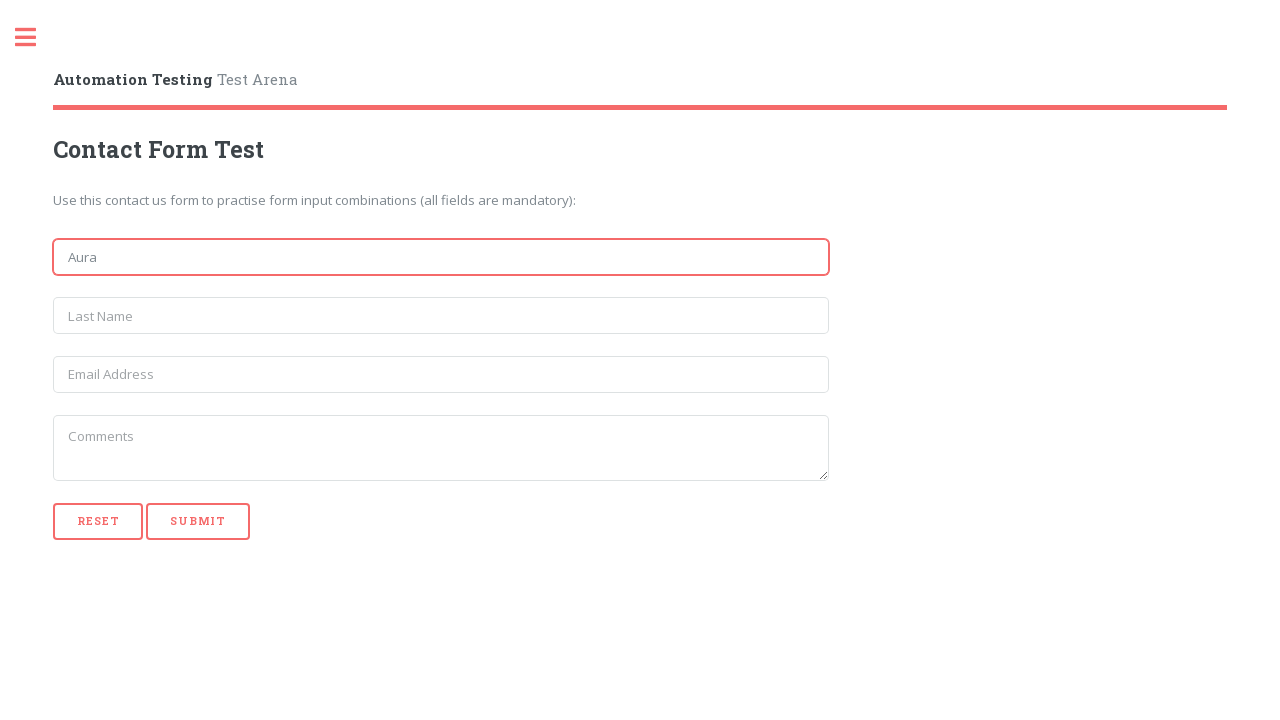

Filled Last Name field with 'Galib' on input[placeholder='Last Name']
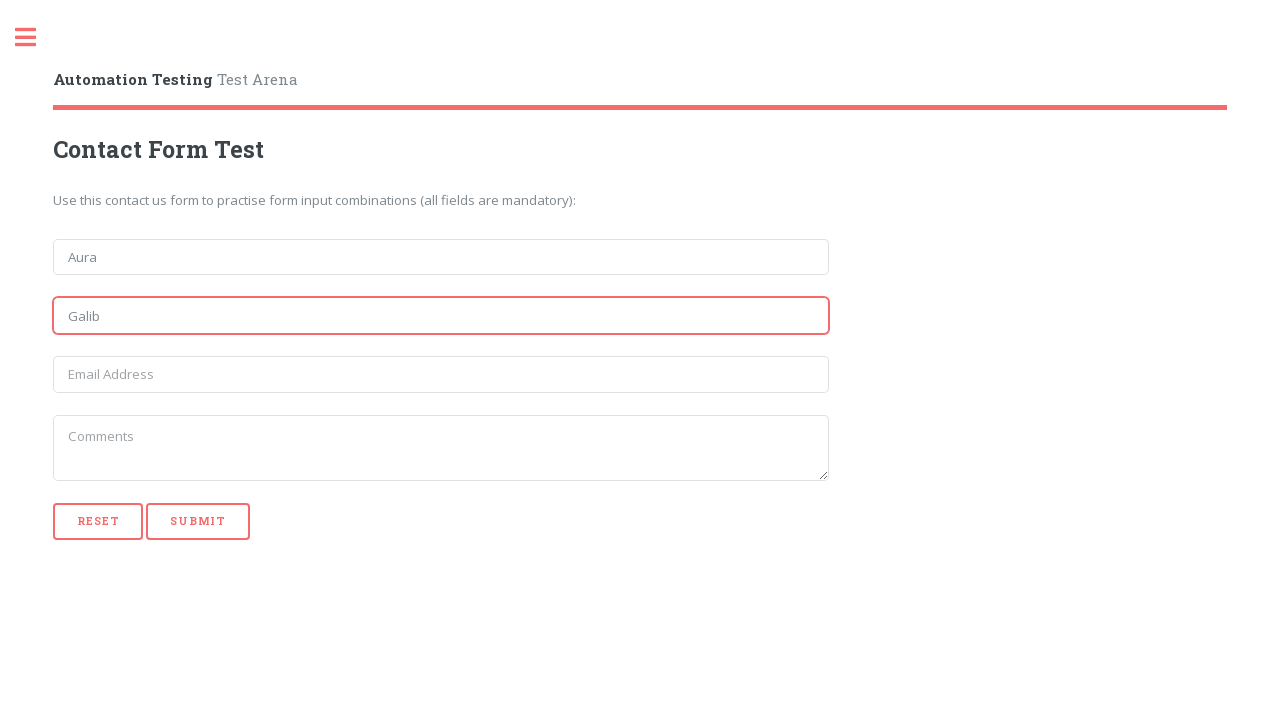

Filled Email Address field with 'aura.galib@selise.ch' on input[placeholder='Email Address']
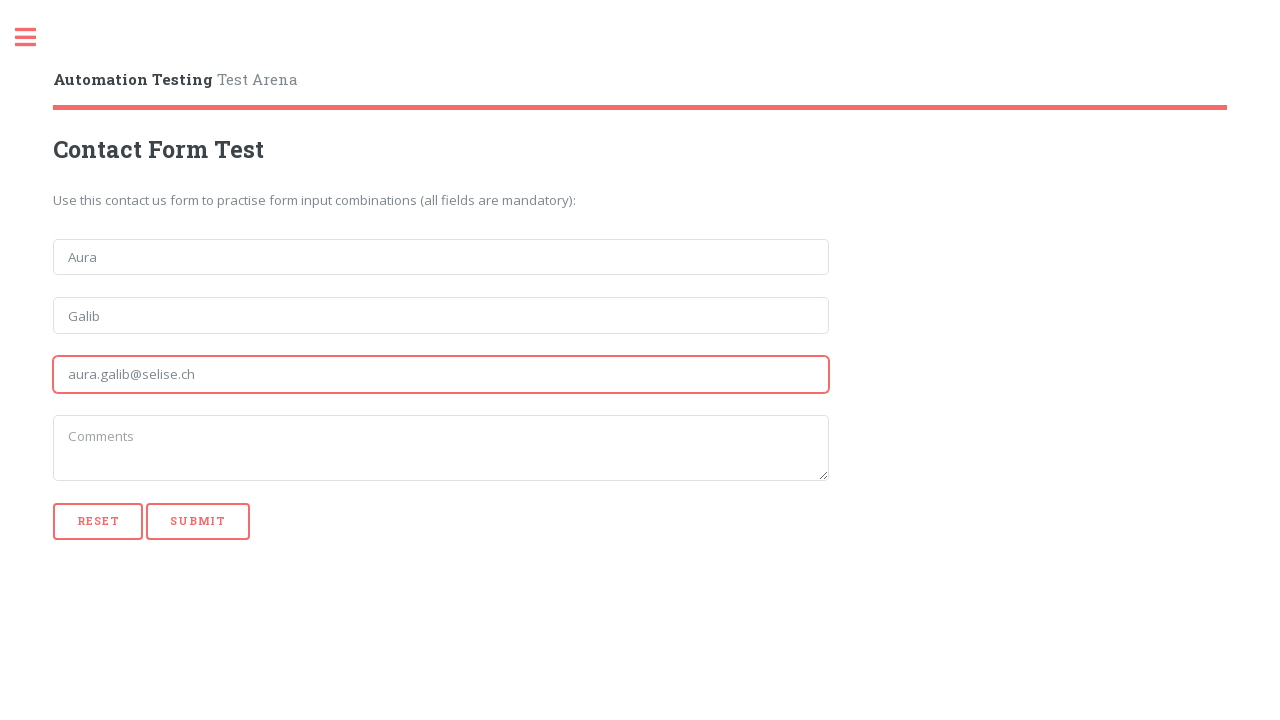

Filled Comments field with 'Bla bla' on textarea[placeholder='Comments']
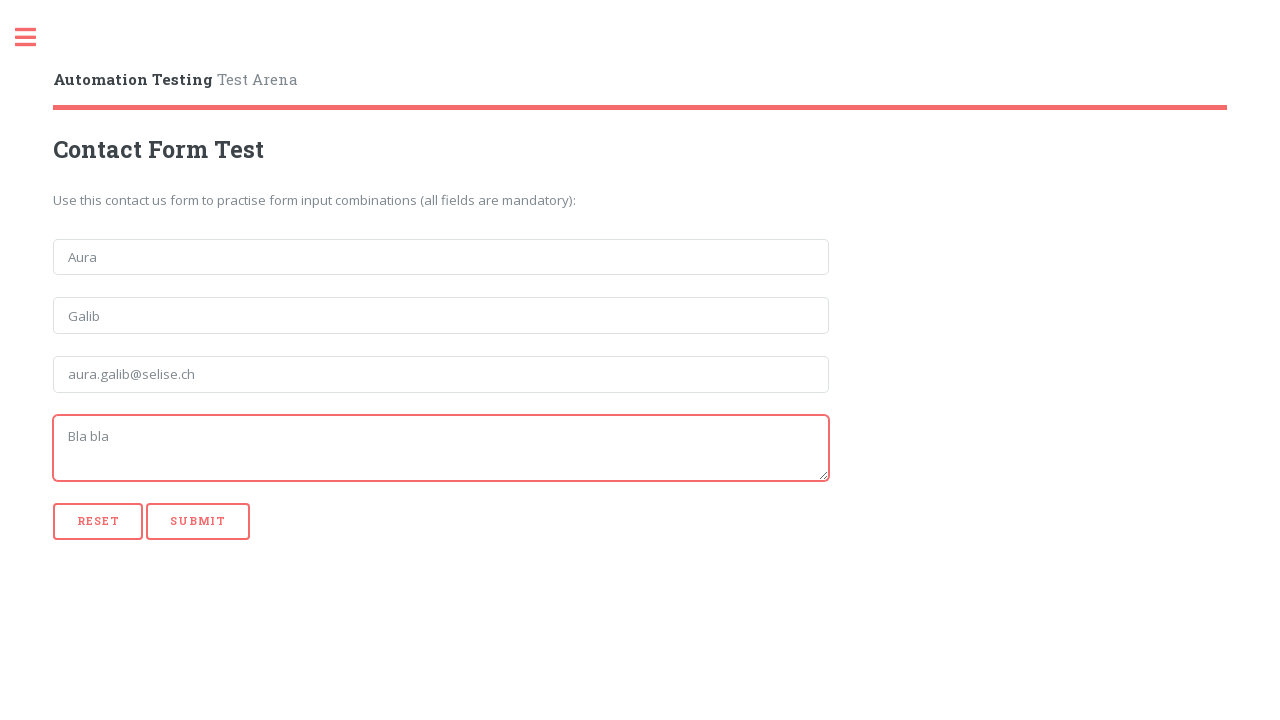

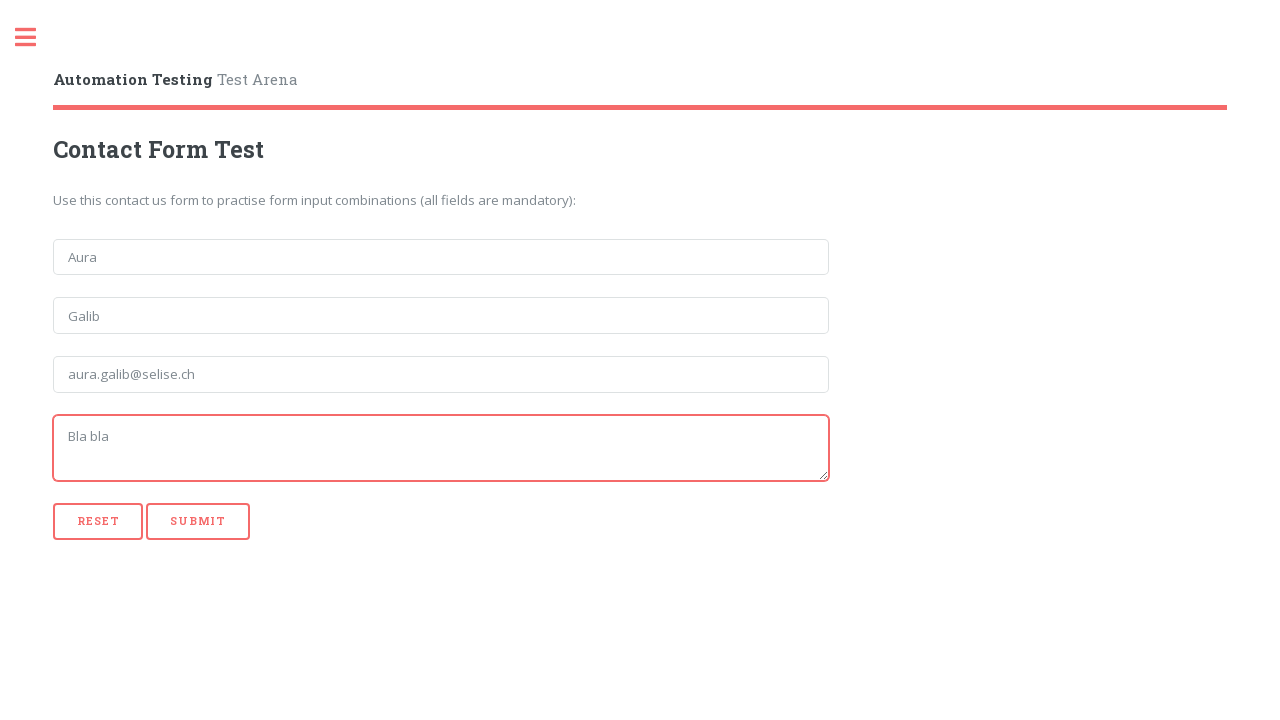